Tests scrolling to an iframe element that is initially out of view, verifying it becomes visible in the viewport after scrolling.

Starting URL: https://selenium.dev/selenium/web/scrolling_tests/frame_with_nested_scrolling_frame_out_of_view.html

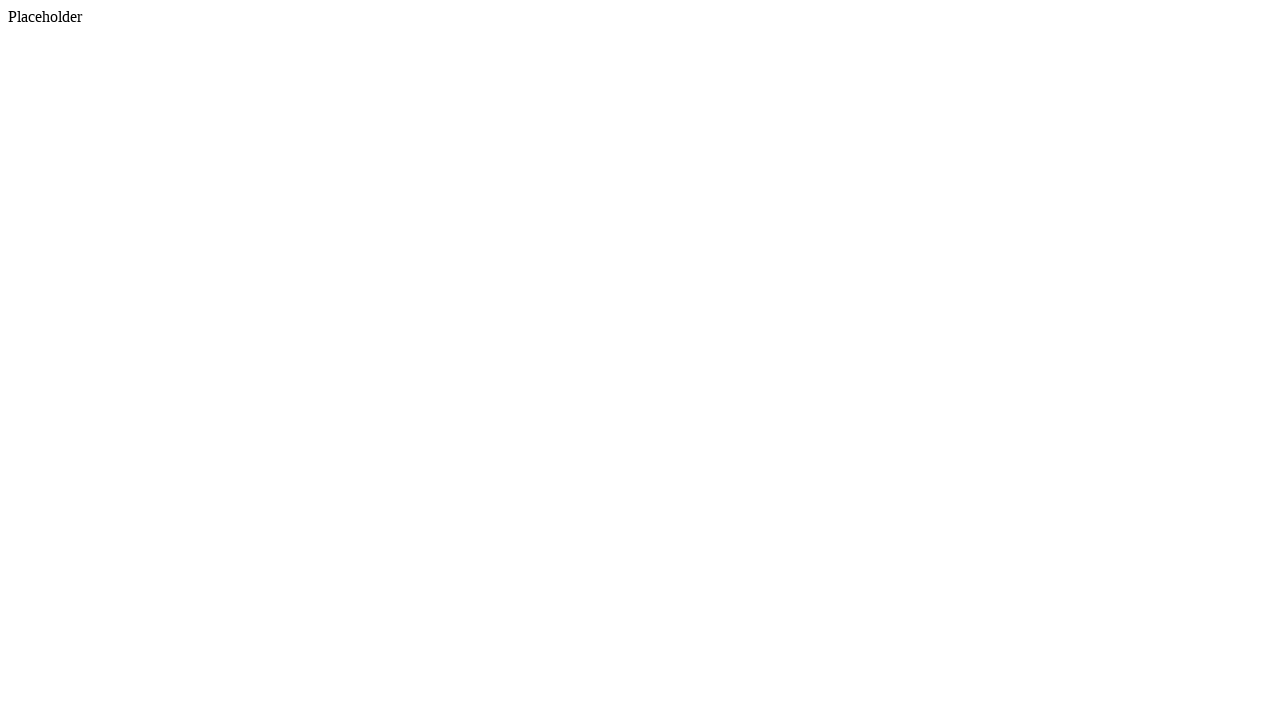

Located the iframe element
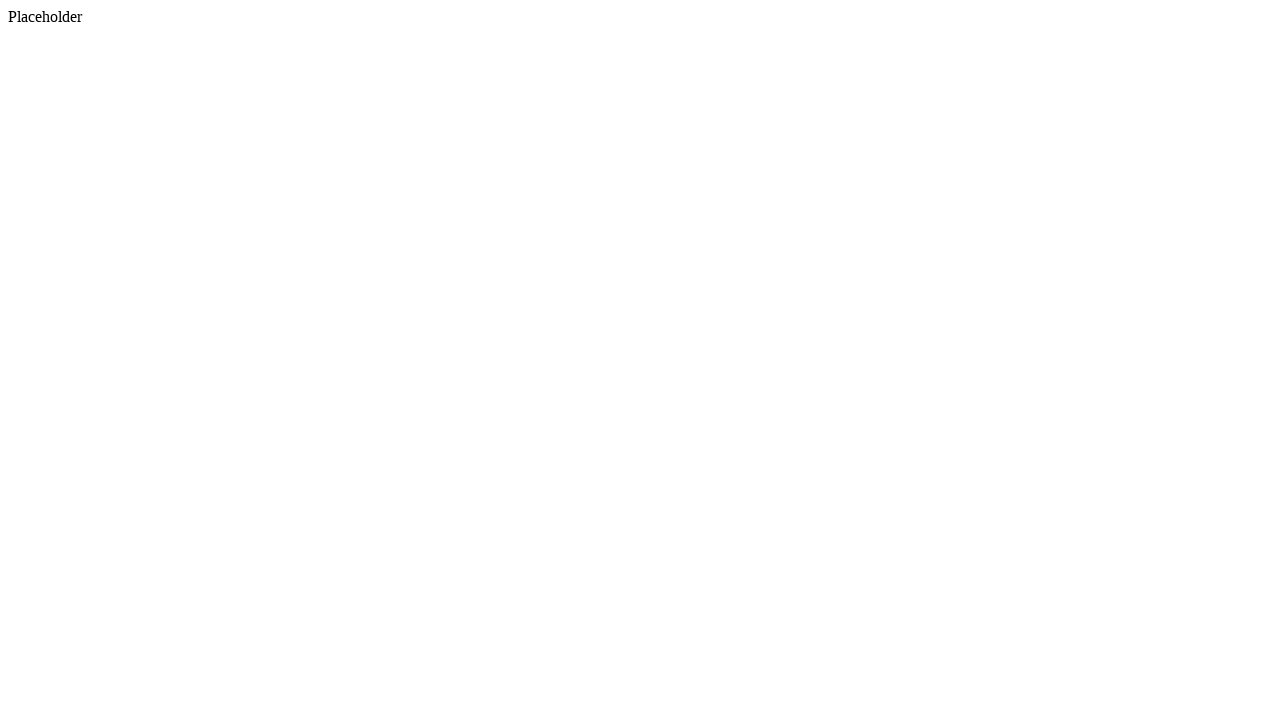

Scrolled the iframe element into view
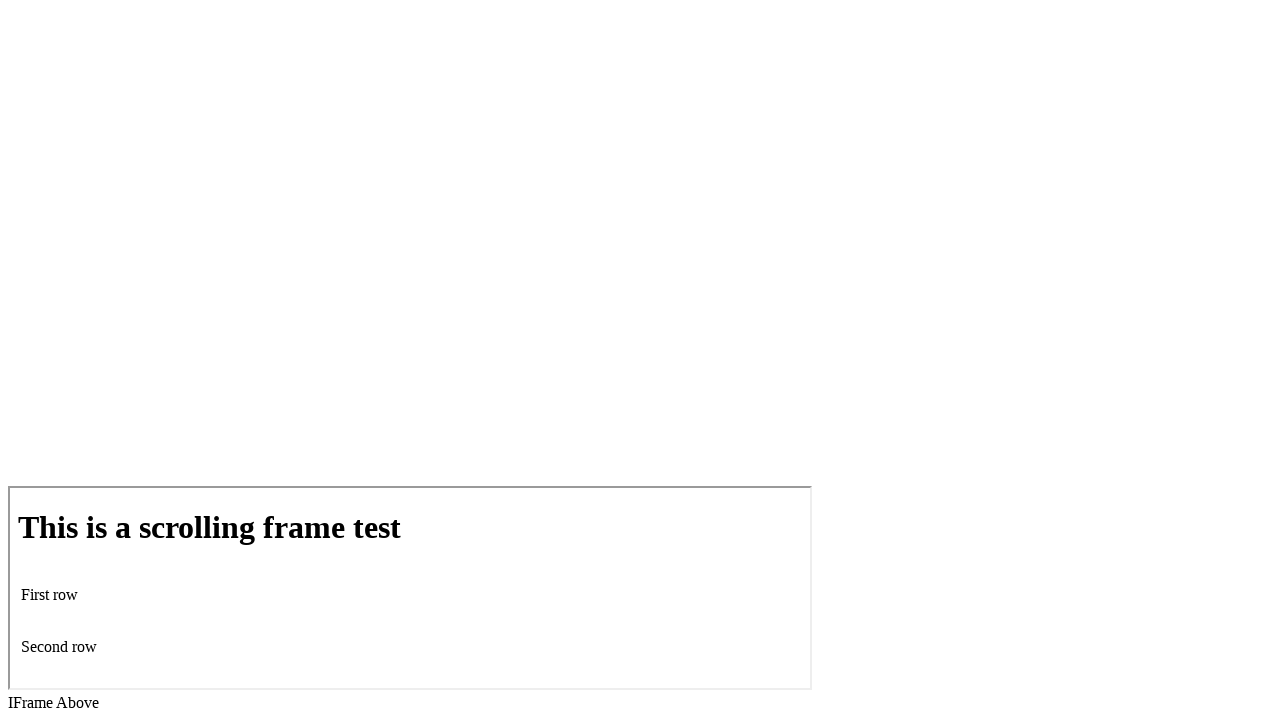

Verified iframe element is visible in viewport
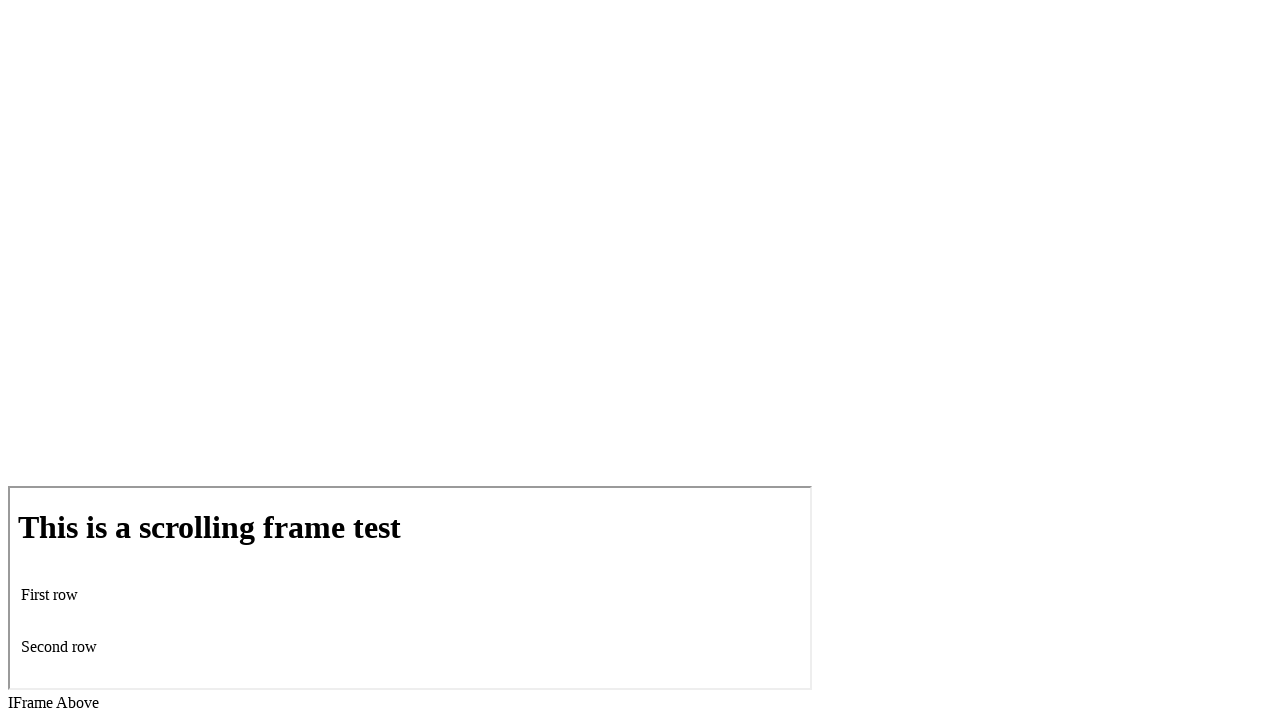

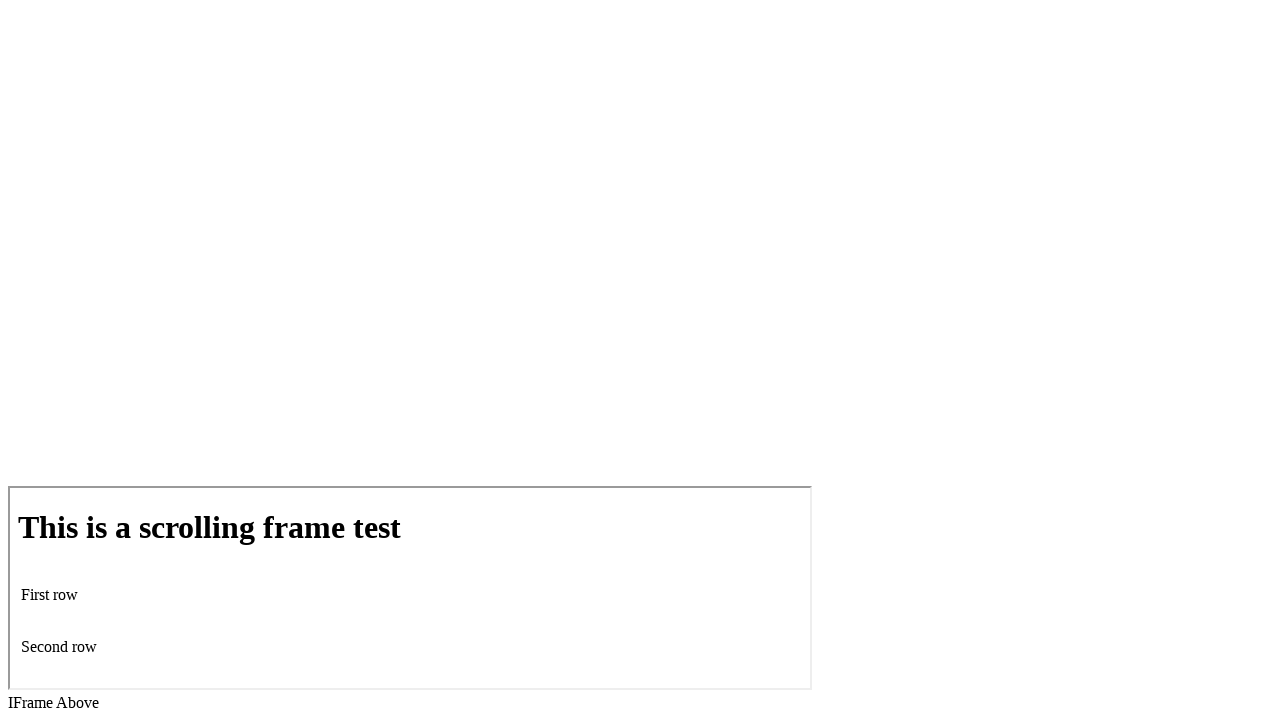